Navigates to a Twitch stream page, enters fullscreen mode, and configures the video player settings by interacting with the player controls.

Starting URL: https://www.twitch.tv/vedal987

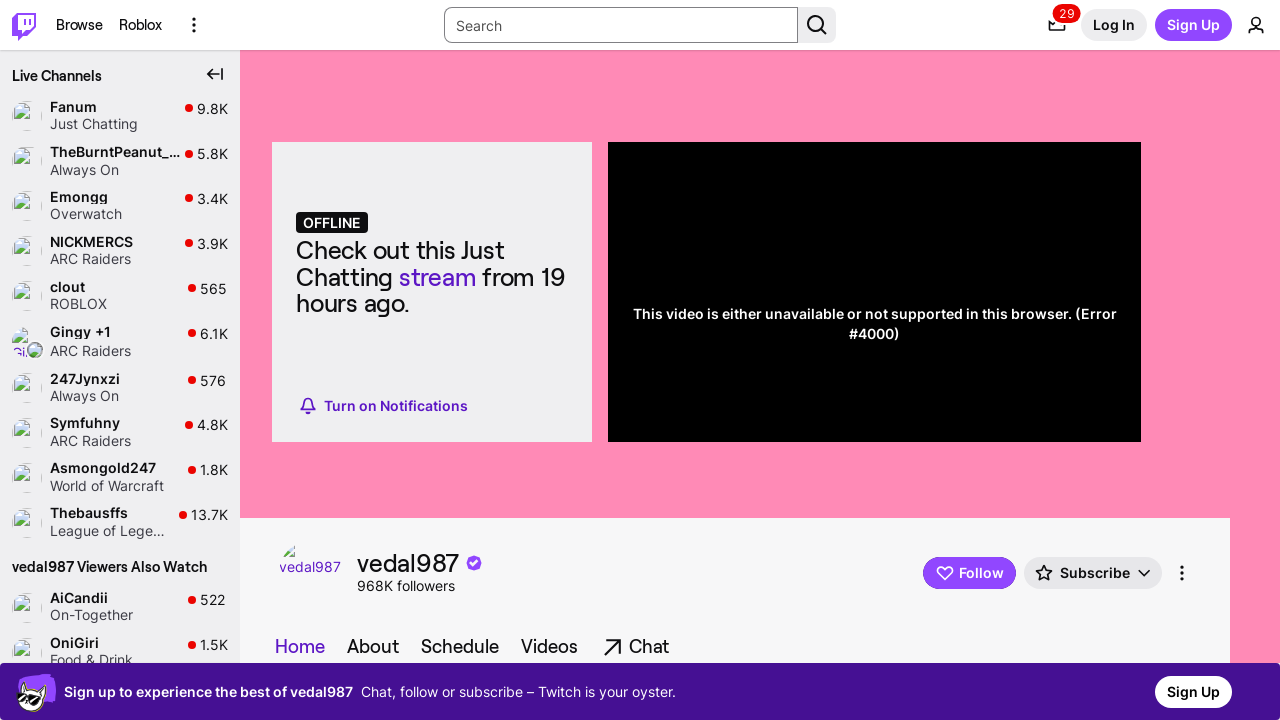

Waited 5 seconds for Twitch stream page to load
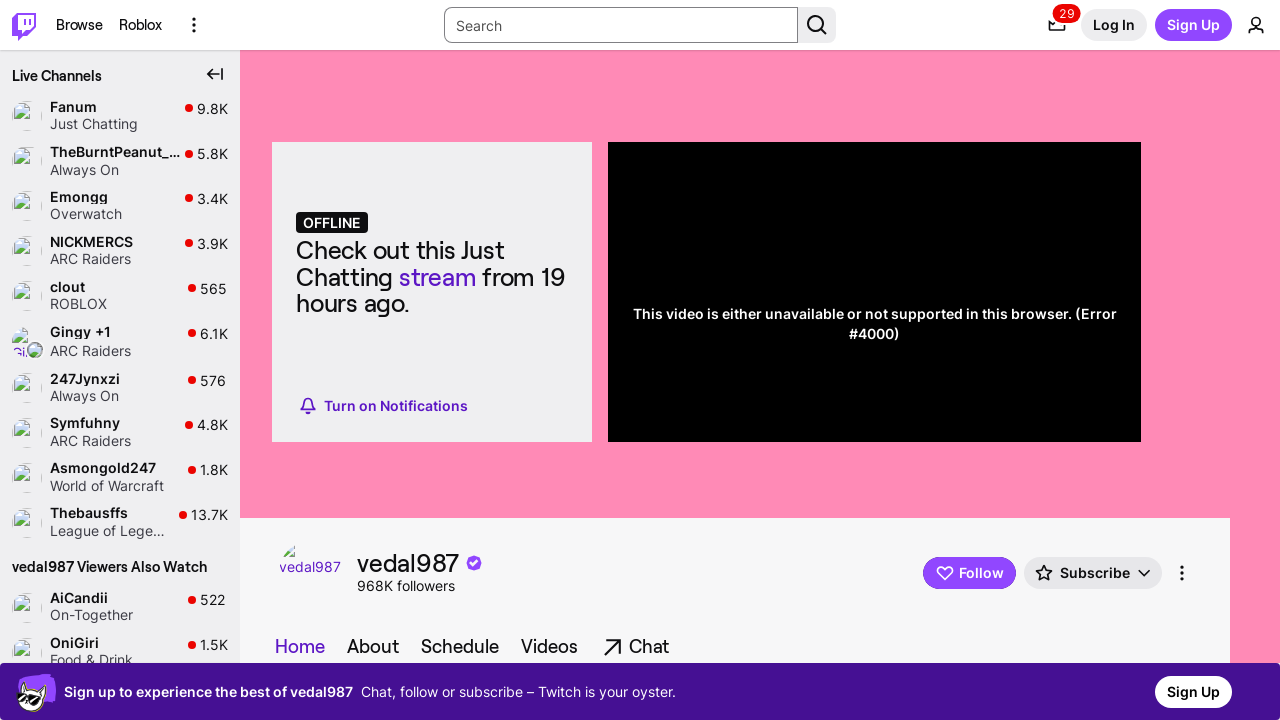

Pressed 'f' key to enter fullscreen mode
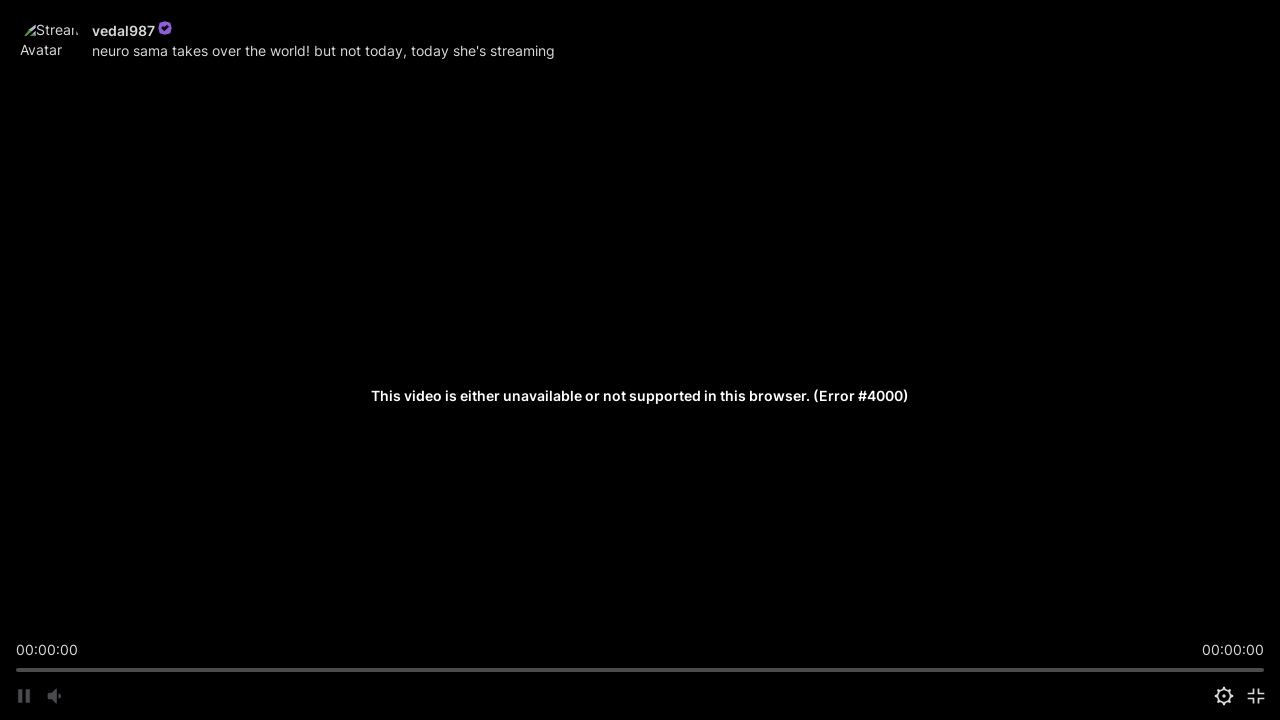

Clicked settings button (gear icon) in video player at (1224, 696) on [aria-label="Settings"] >> nth=0
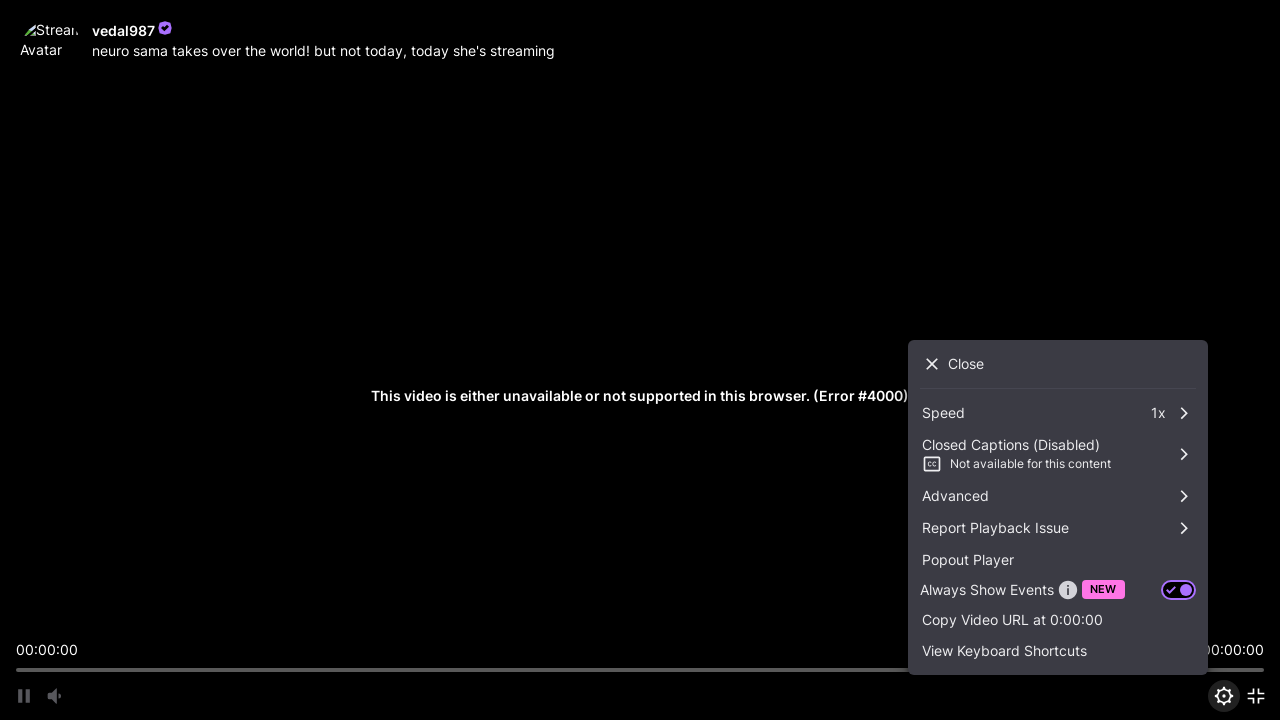

Waited 200ms for settings menu to appear
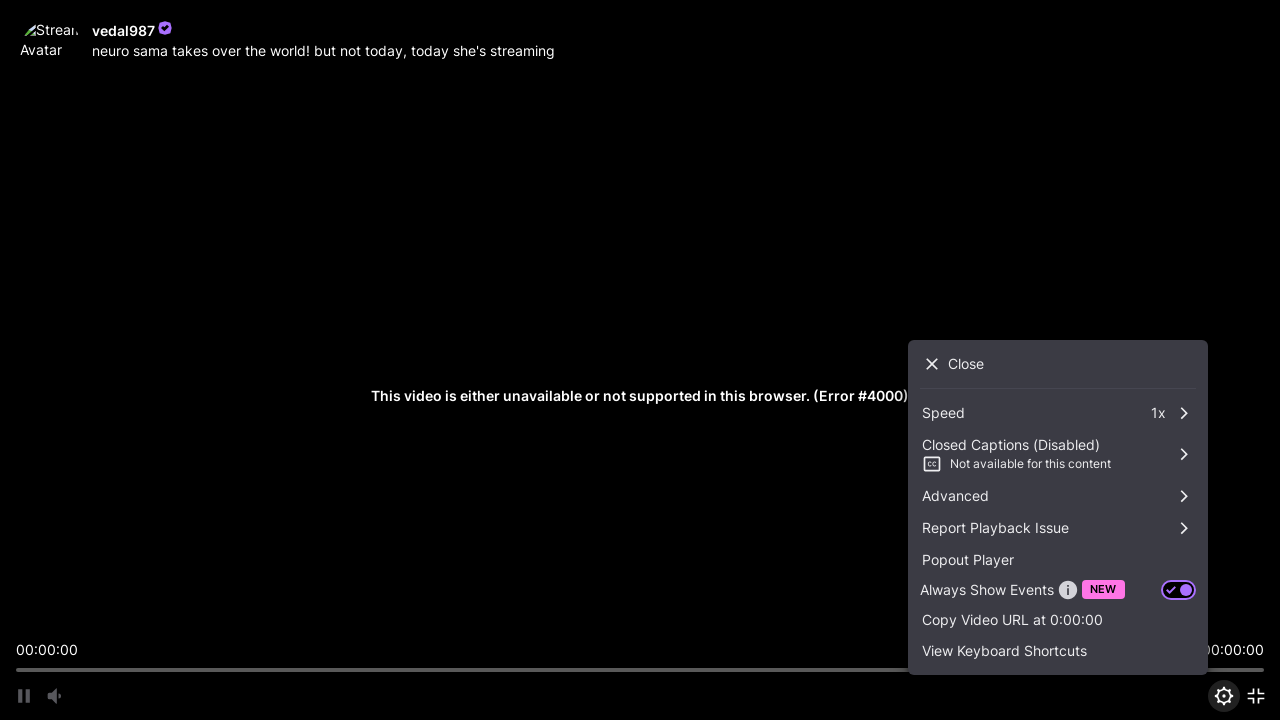

Executed JavaScript to inject live time overlay on video player
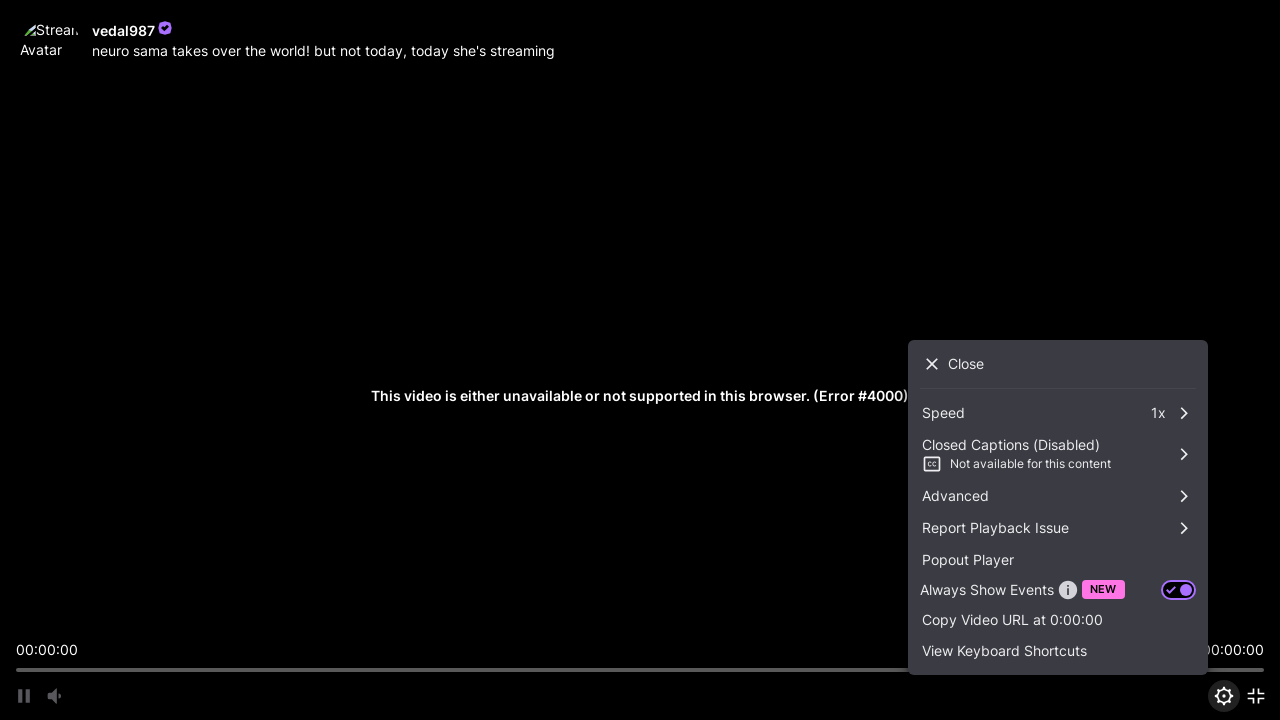

Waited 2 seconds for live time overlay to be fully applied
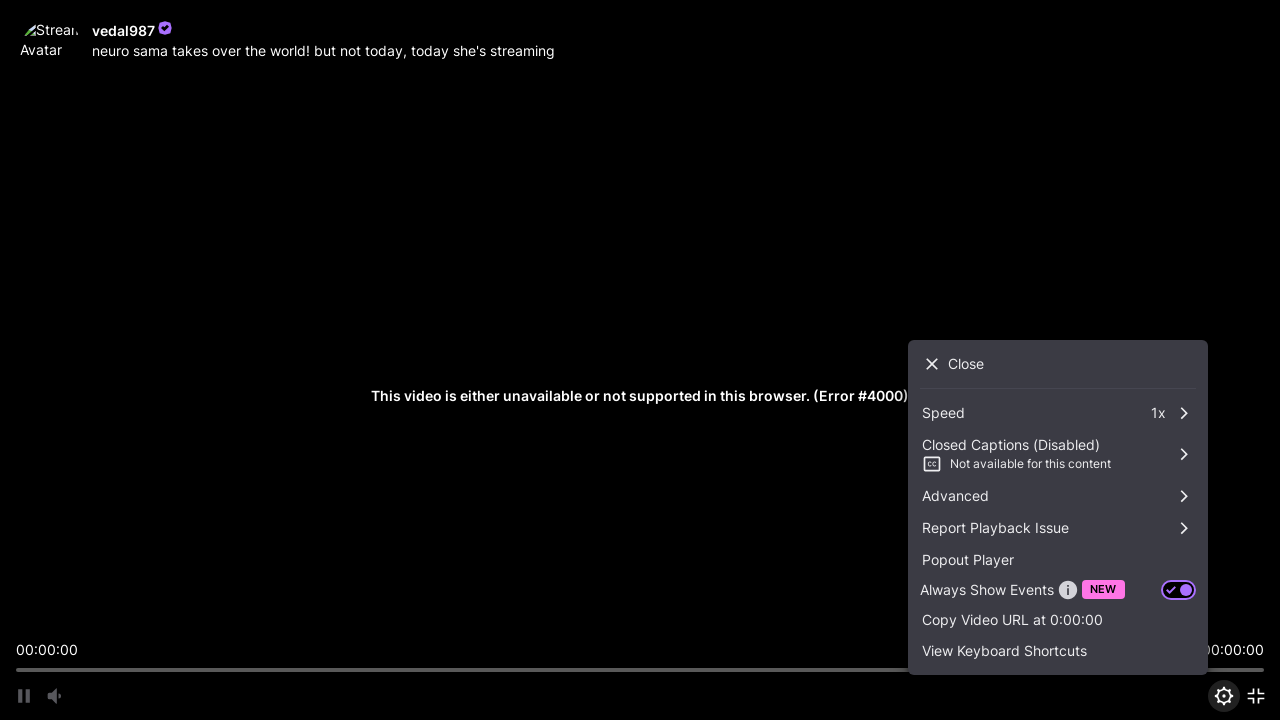

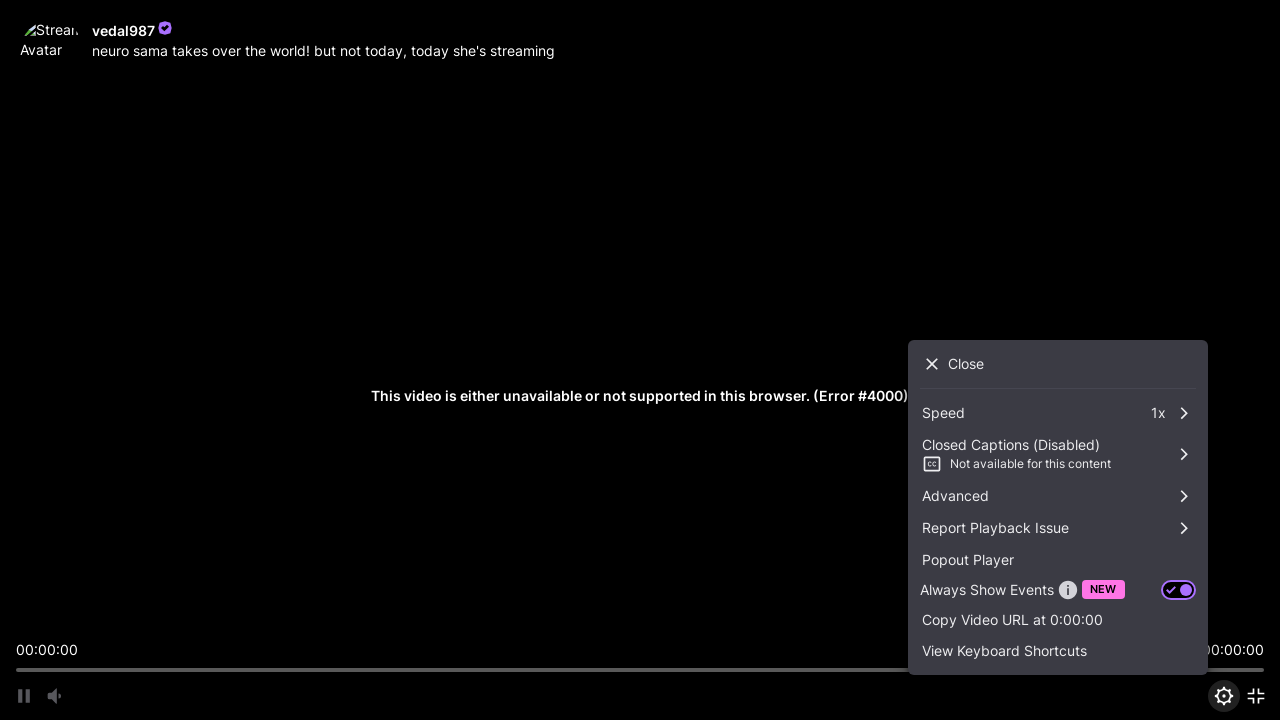